Tests interaction with hidden elements on a practice page by clicking a link, hiding a textbox, and using JavaScript to set a value in a hidden input field

Starting URL: https://learn.letskodeit.com/p/practice

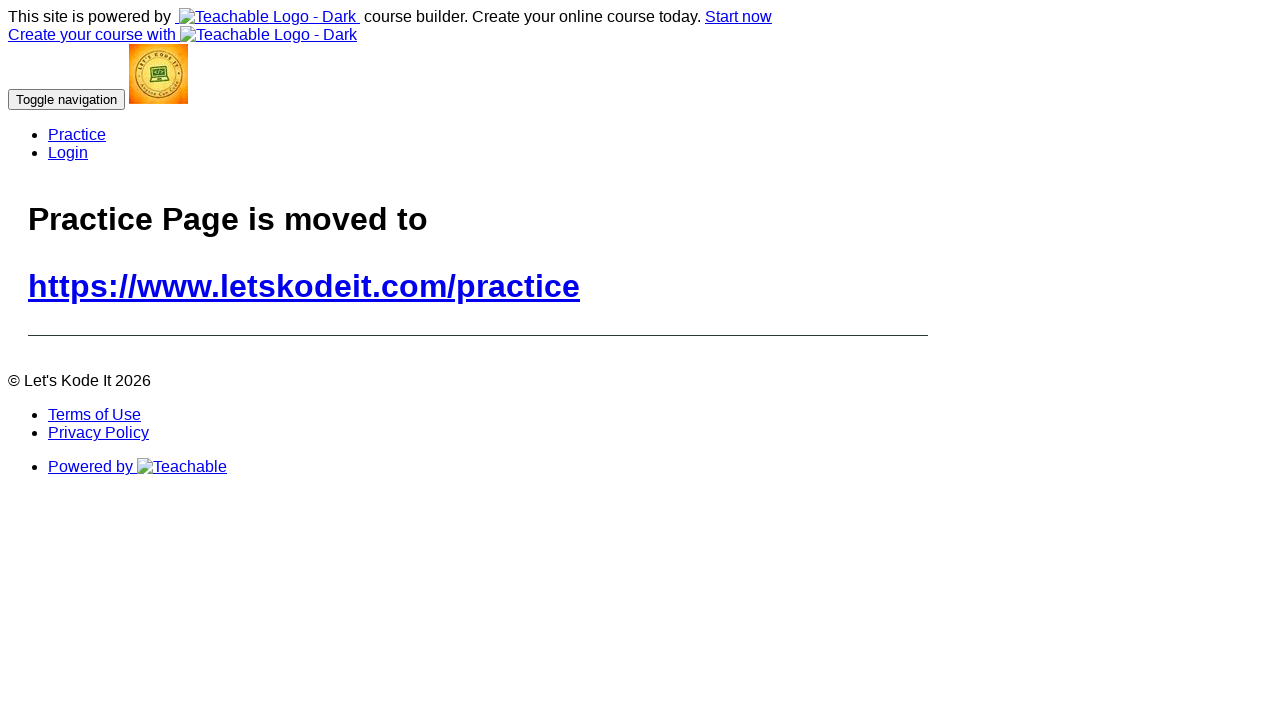

Clicked link in header at (304, 286) on xpath=/html/body/div[1]/div/div/div/div/div/h1[2]/a
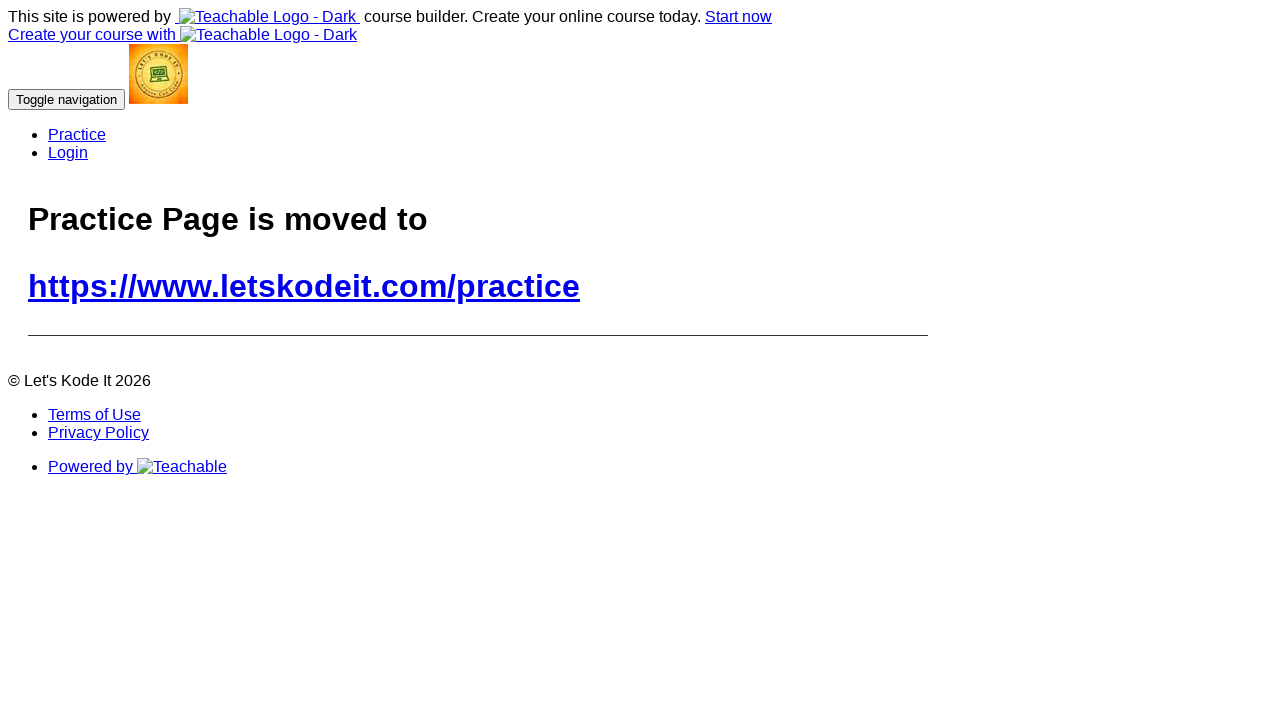

Clicked hide textbox button at (461, 547) on #hide-textbox
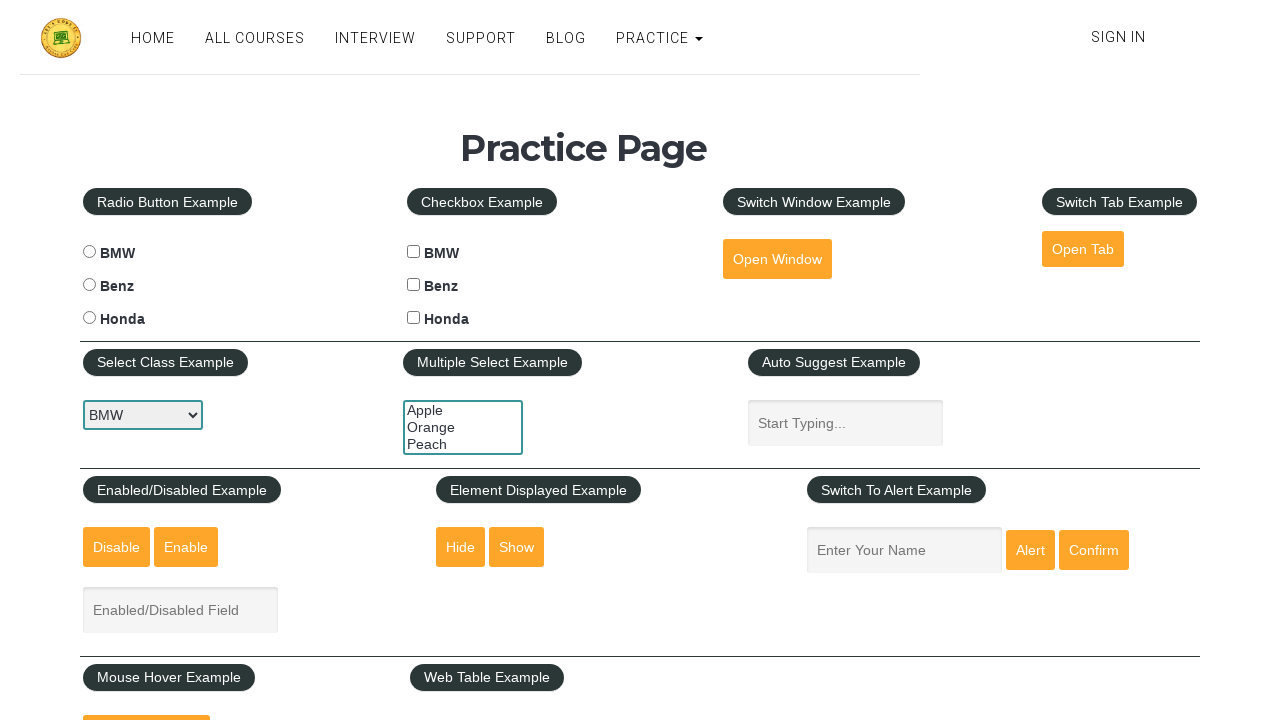

Used JavaScript to set value 'khadija' in hidden input field
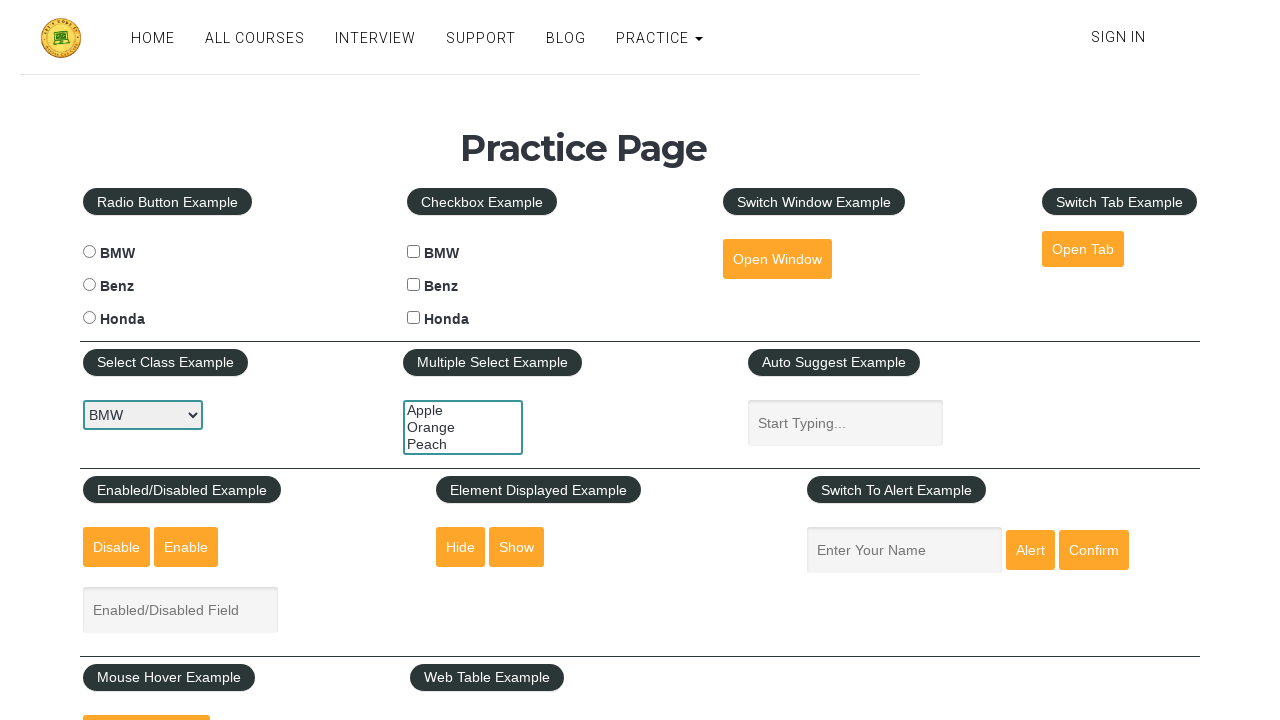

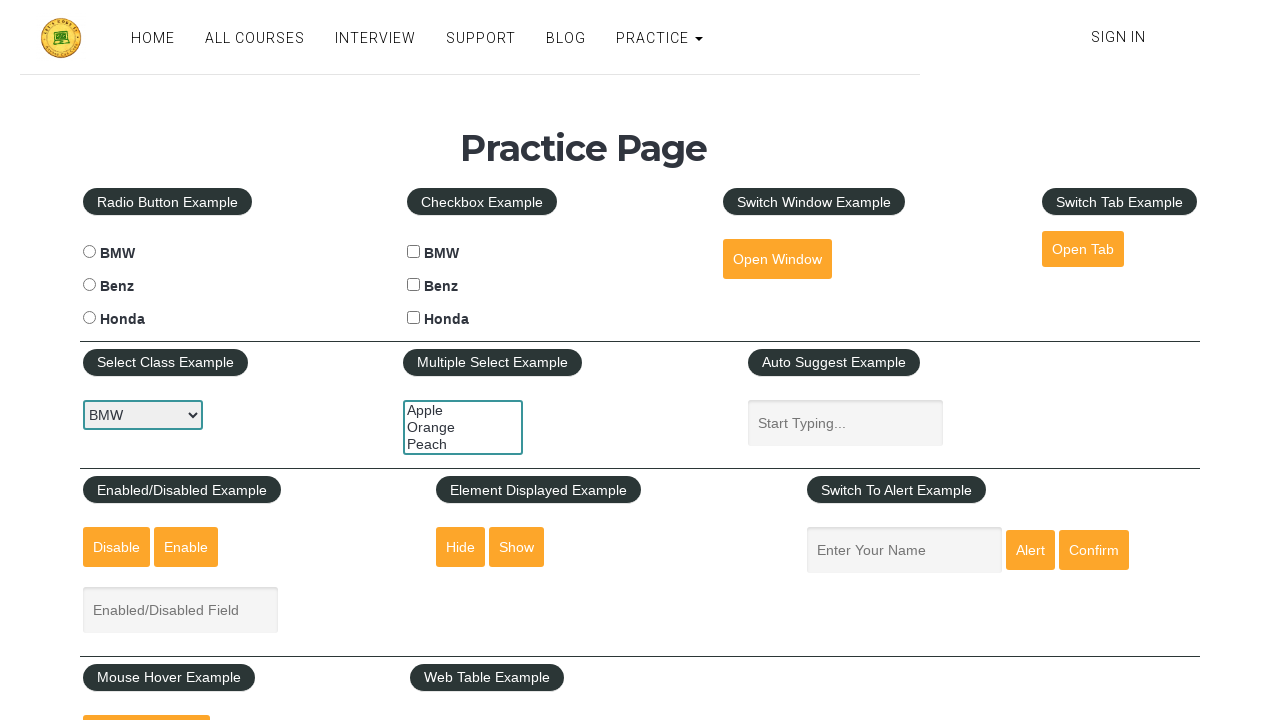